Tests NASA Open APIs page by clicking the APOD button and verifying it is visible and clickable

Starting URL: https://api.nasa.gov/

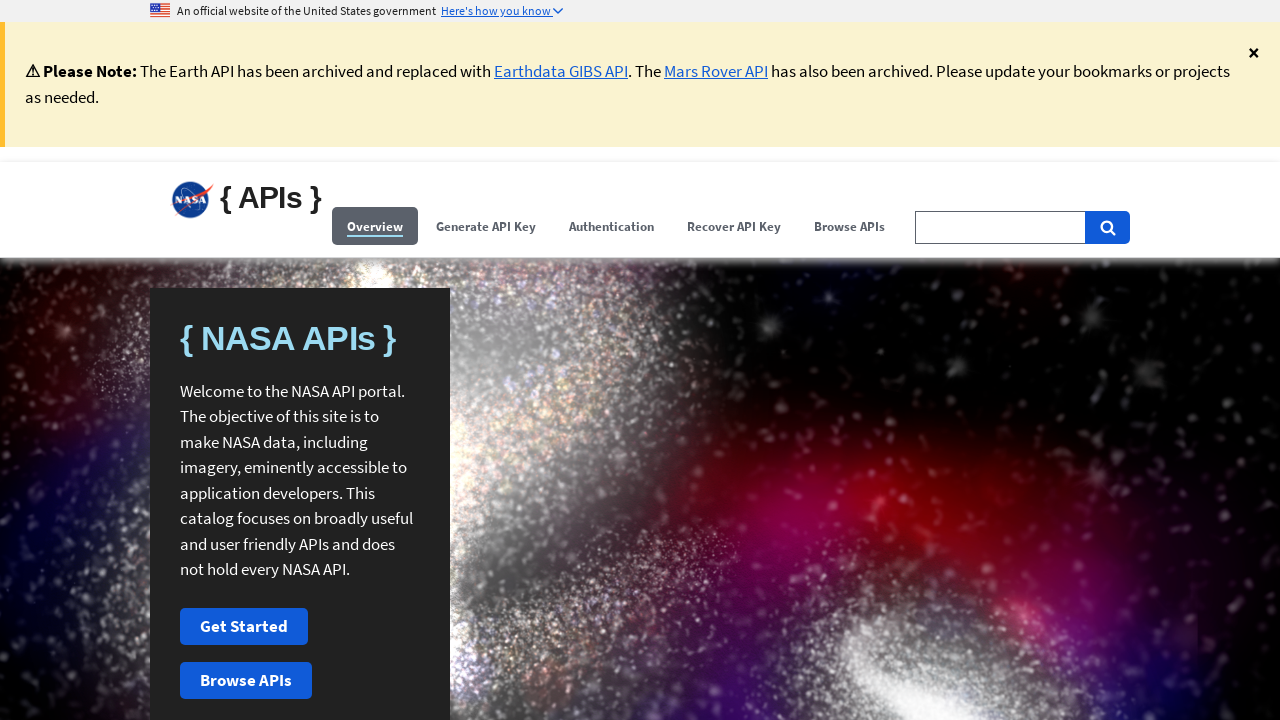

APOD button became visible on NASA Open APIs page
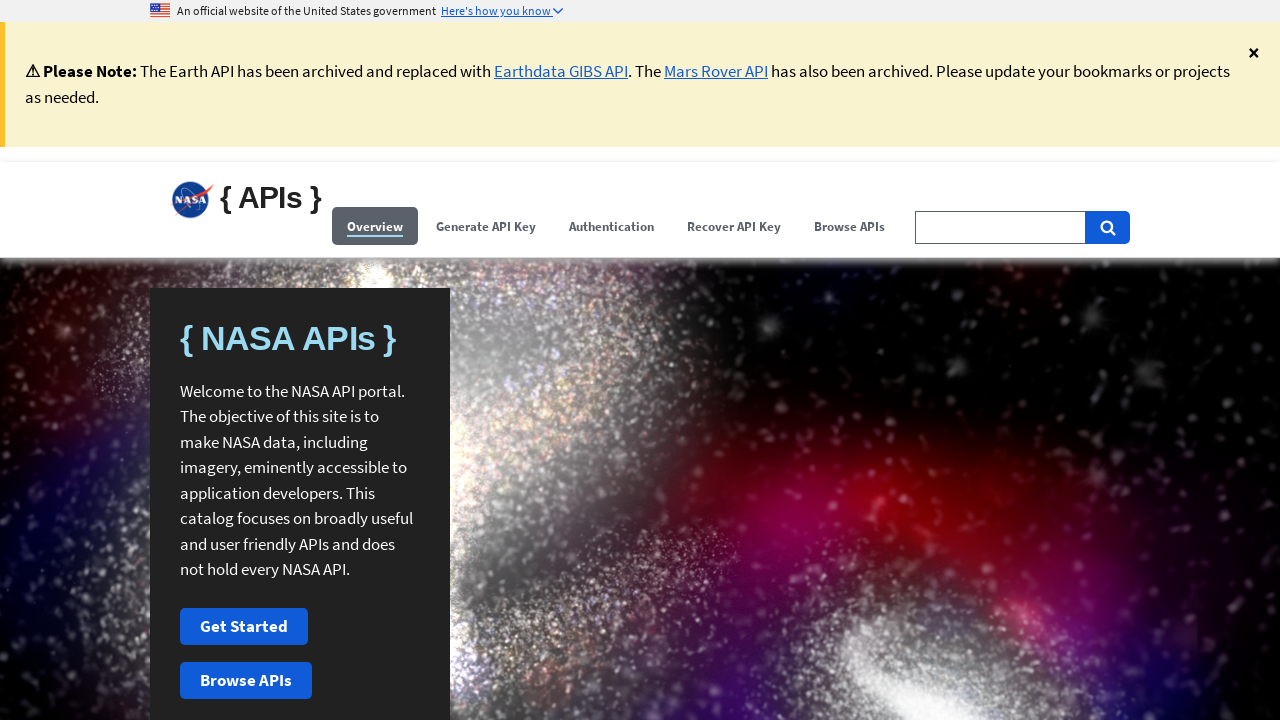

Clicked the APOD button at (640, 360) on button#apod
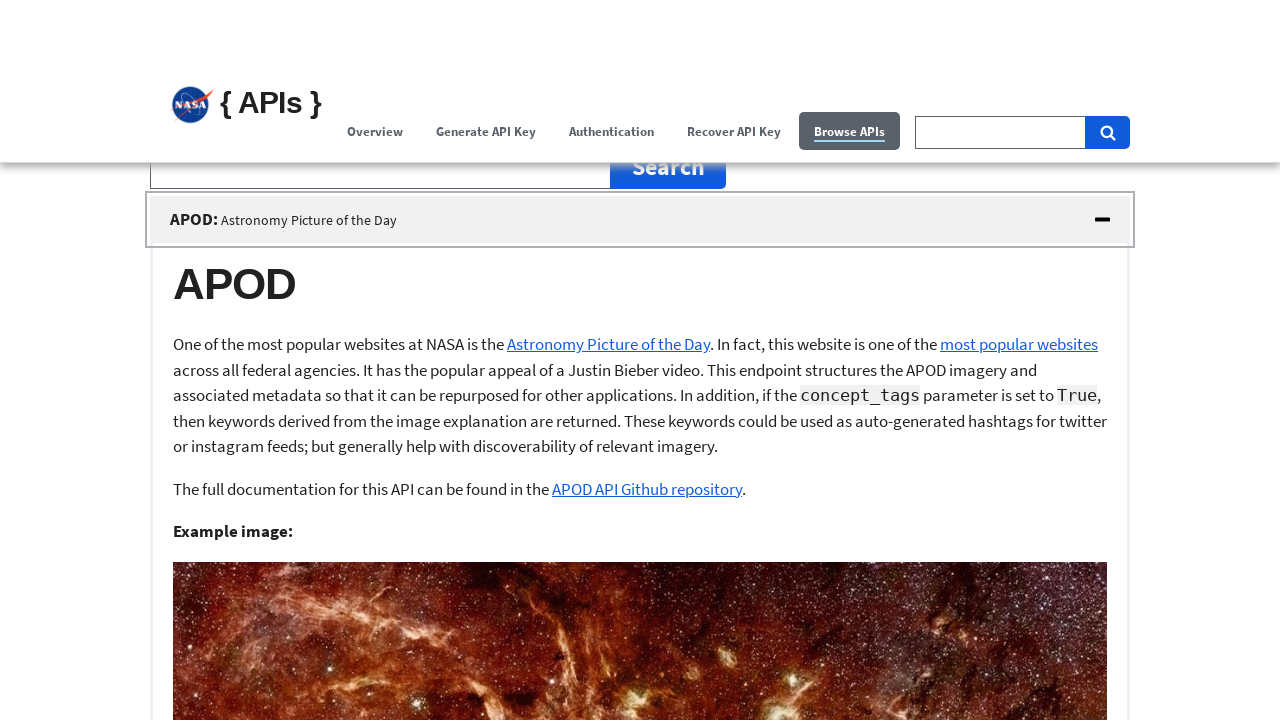

Verified APOD button is still visible and functional after click
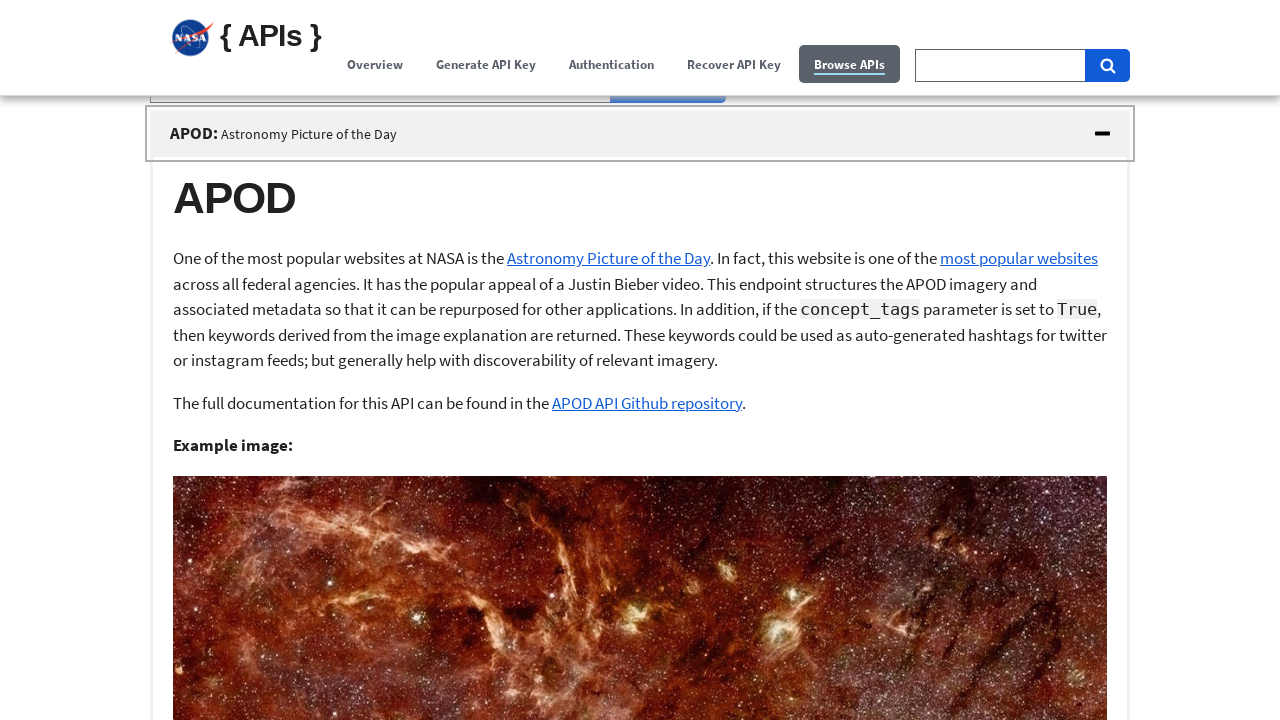

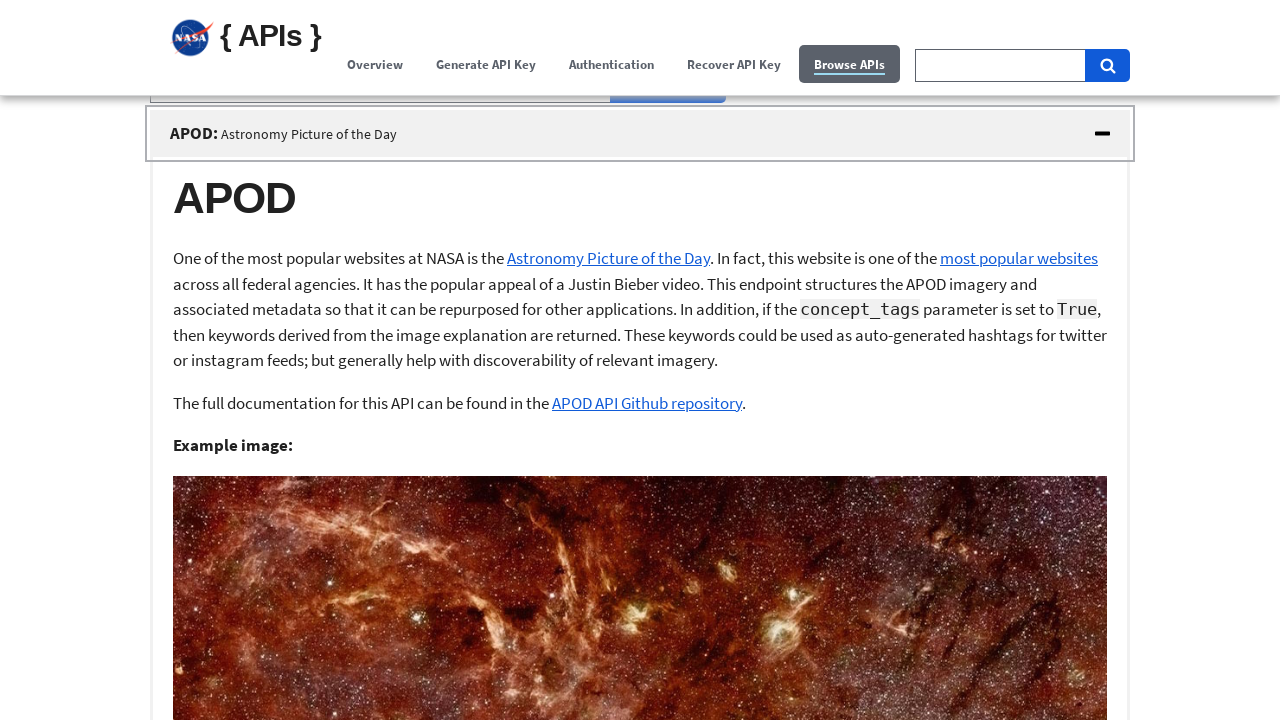